Tests a registration form workflow by clicking a start button, filling in login and password fields, accepting terms via checkbox, submitting the form, and verifying the success message appears after a loading state.

Starting URL: https://victoretc.github.io/selenium_waits/

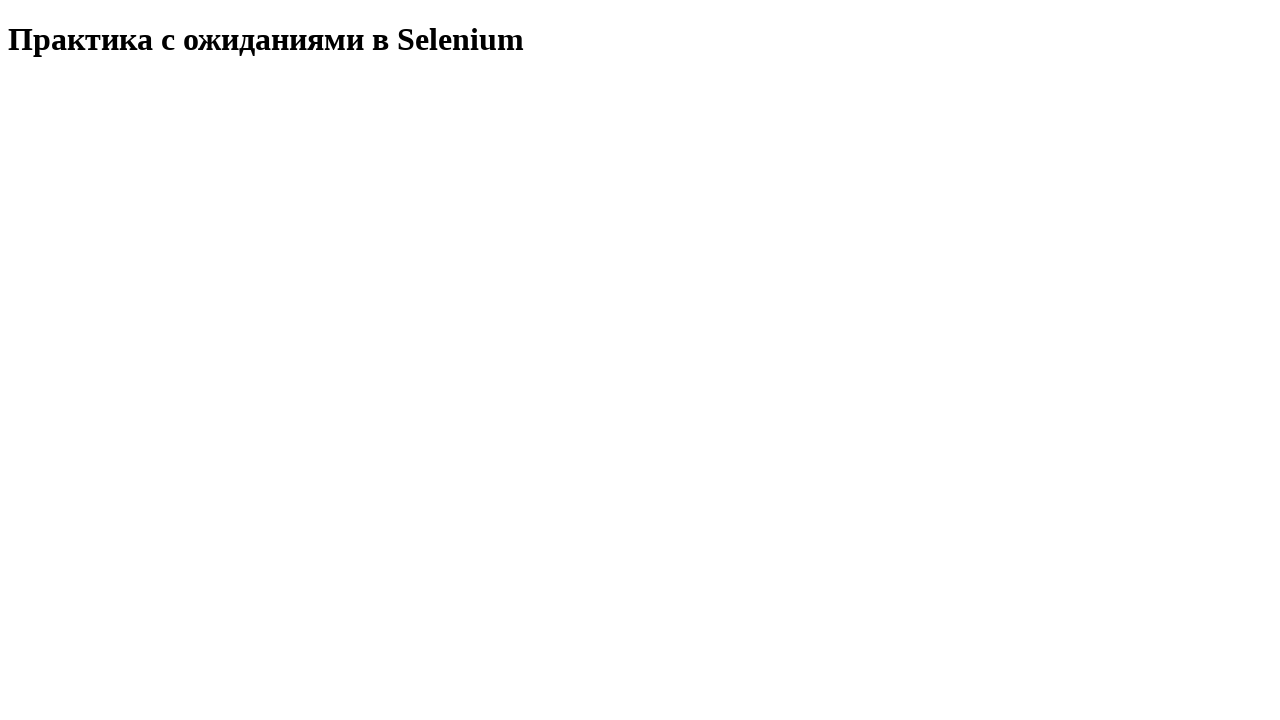

Start Test button selector appeared
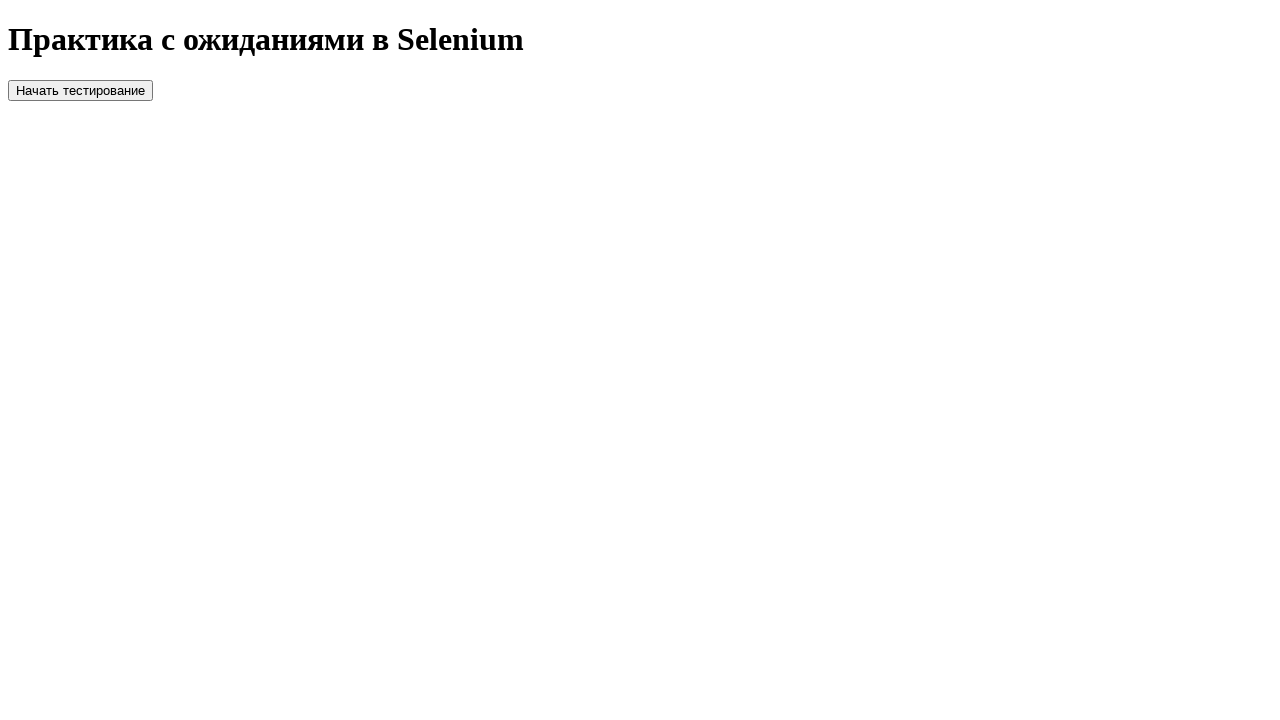

Located the Start Test button
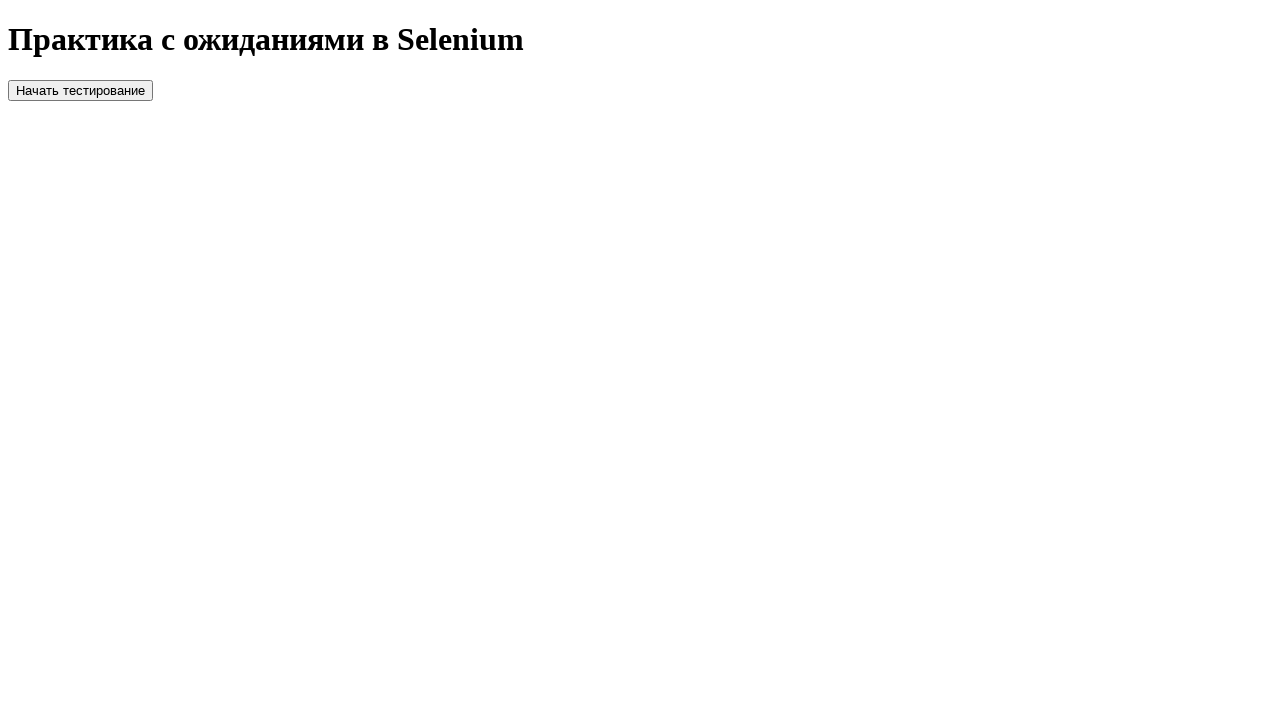

Clicked the Start Test button at (80, 90) on #startTest
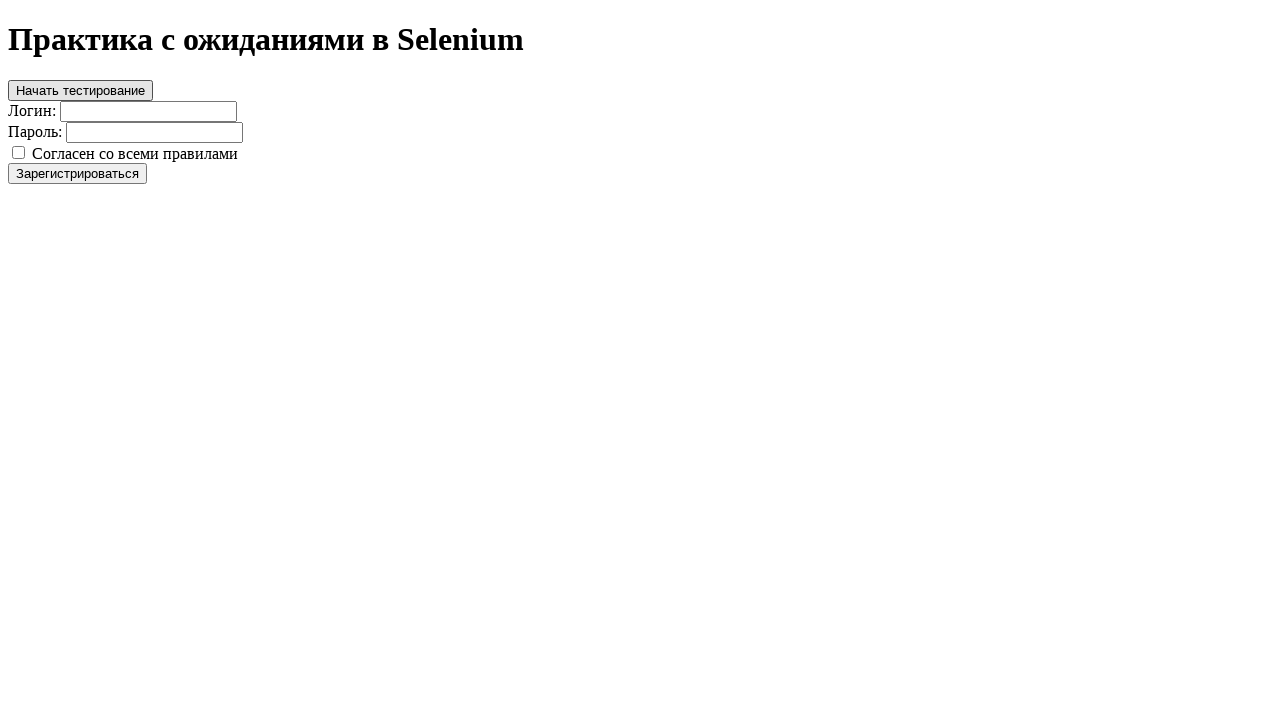

Registration form appeared with login field
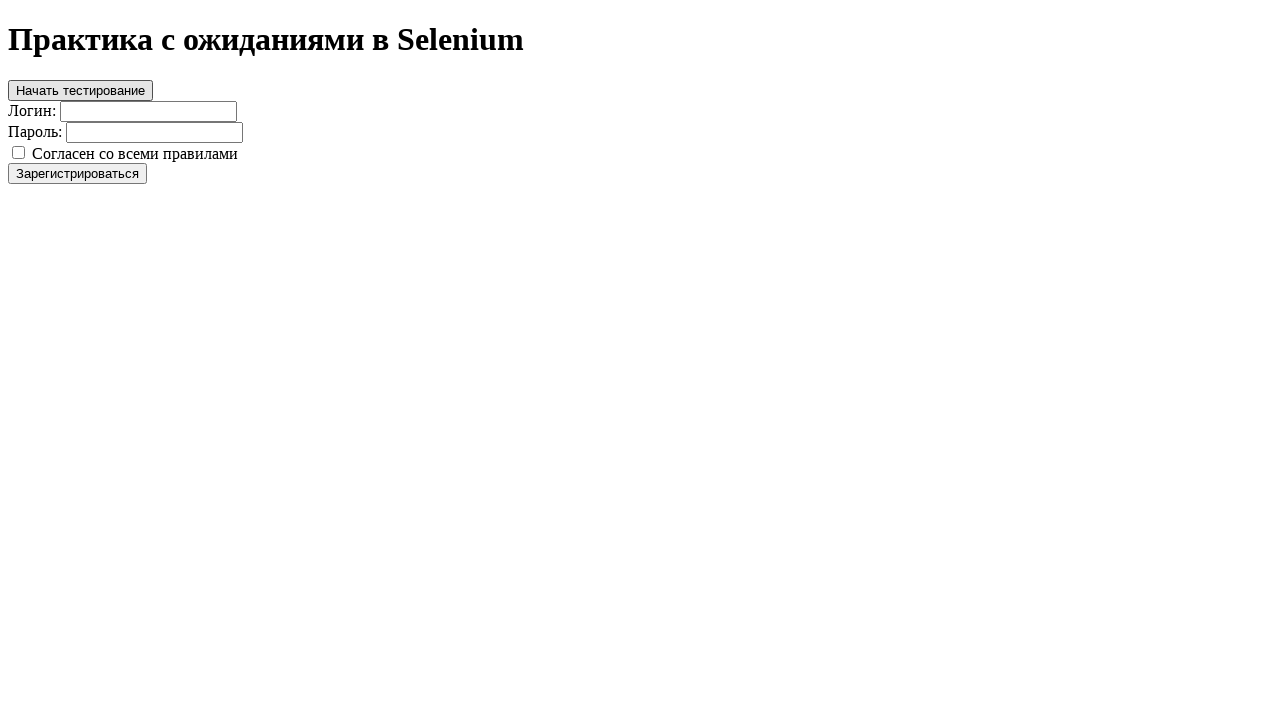

Filled login field with 'testuser2024' on #login
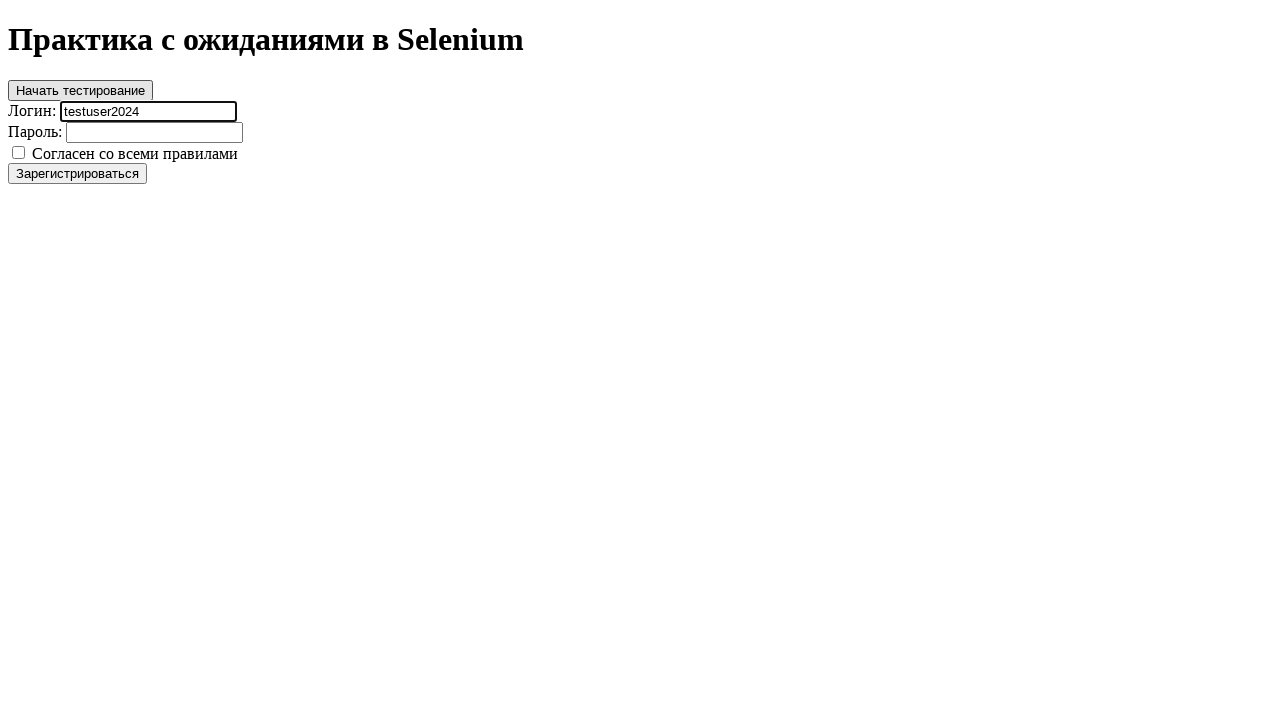

Filled password field with 'securePass789' on #password
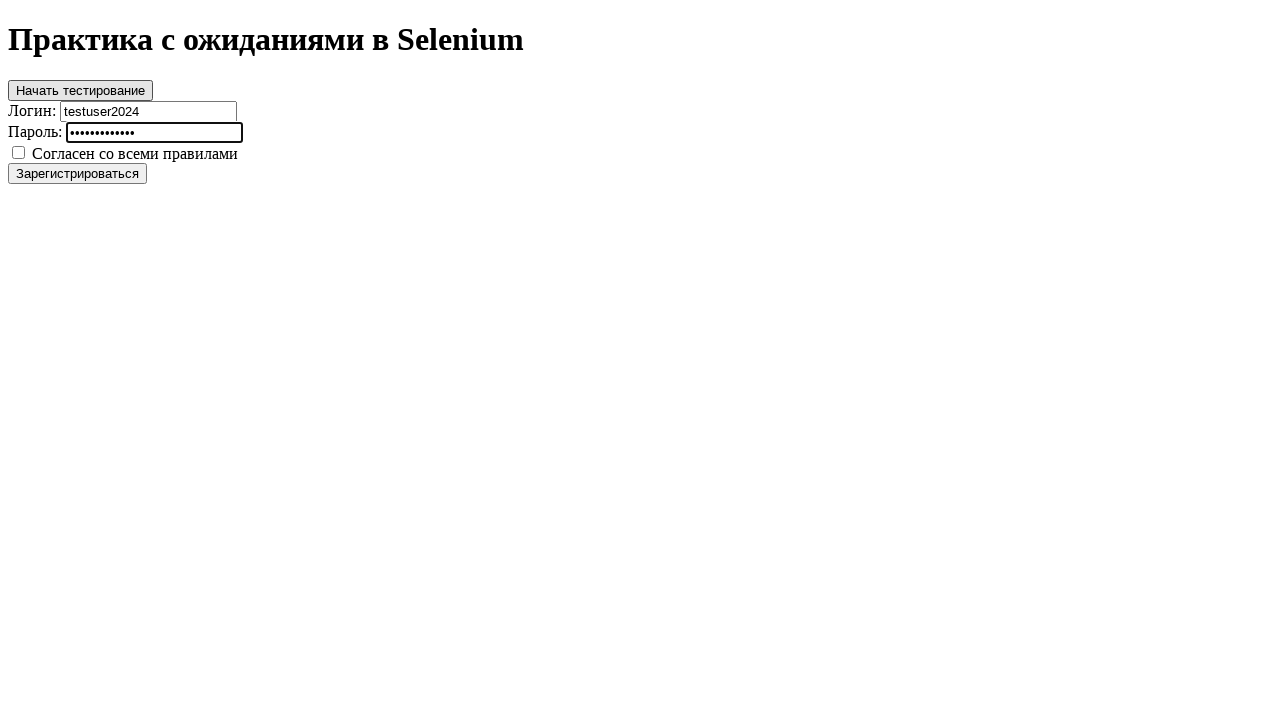

Clicked the terms agreement checkbox at (18, 152) on #agree
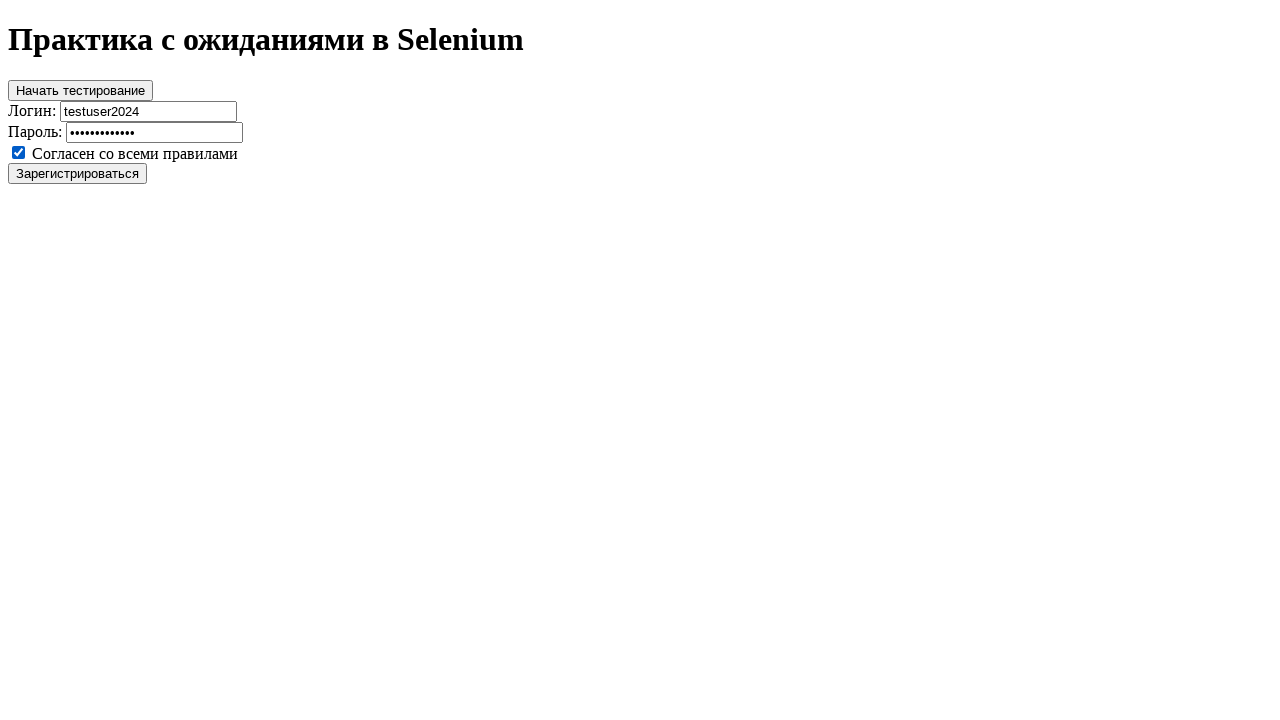

Clicked the register button to submit the form at (78, 173) on #register
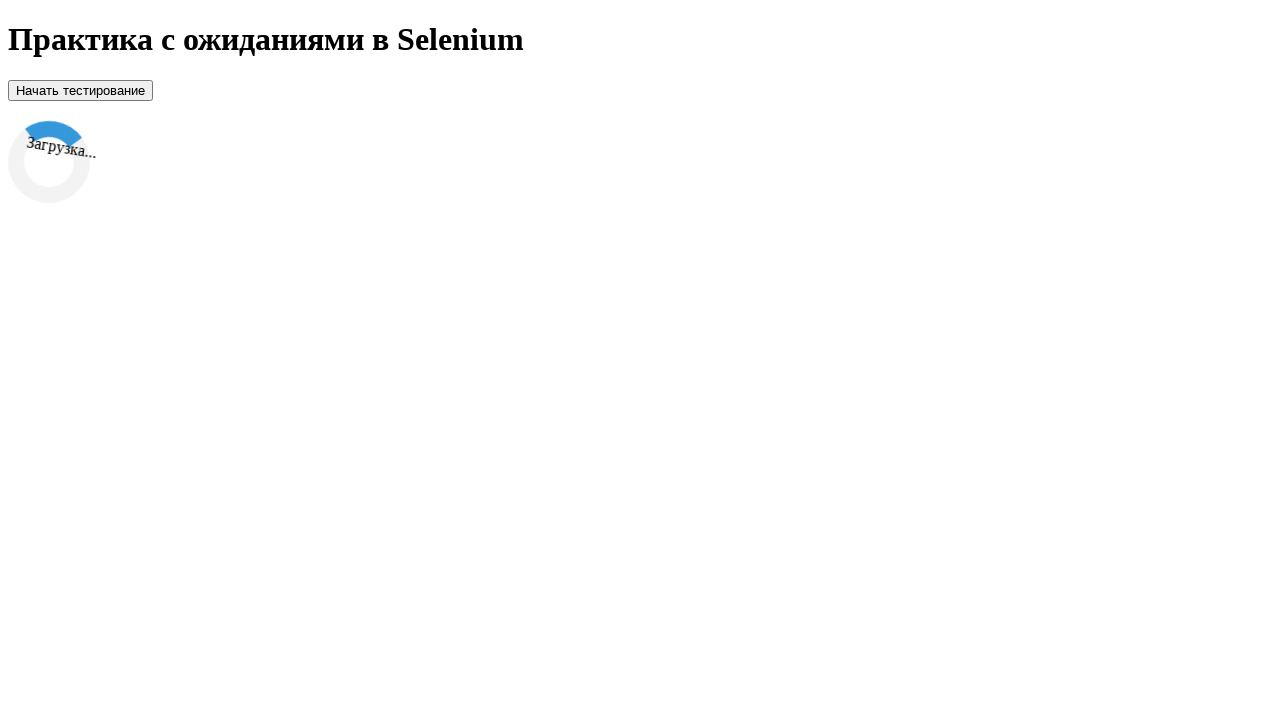

Loading indicator appeared
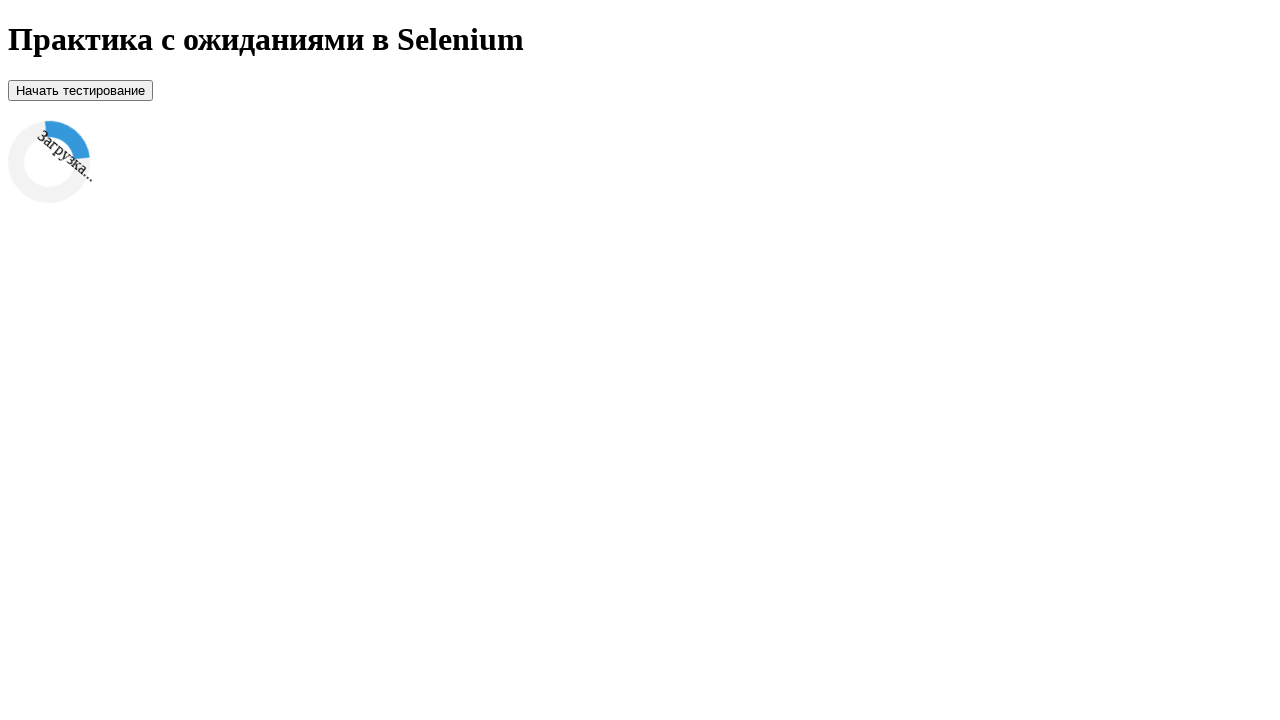

Success message appeared after registration completed
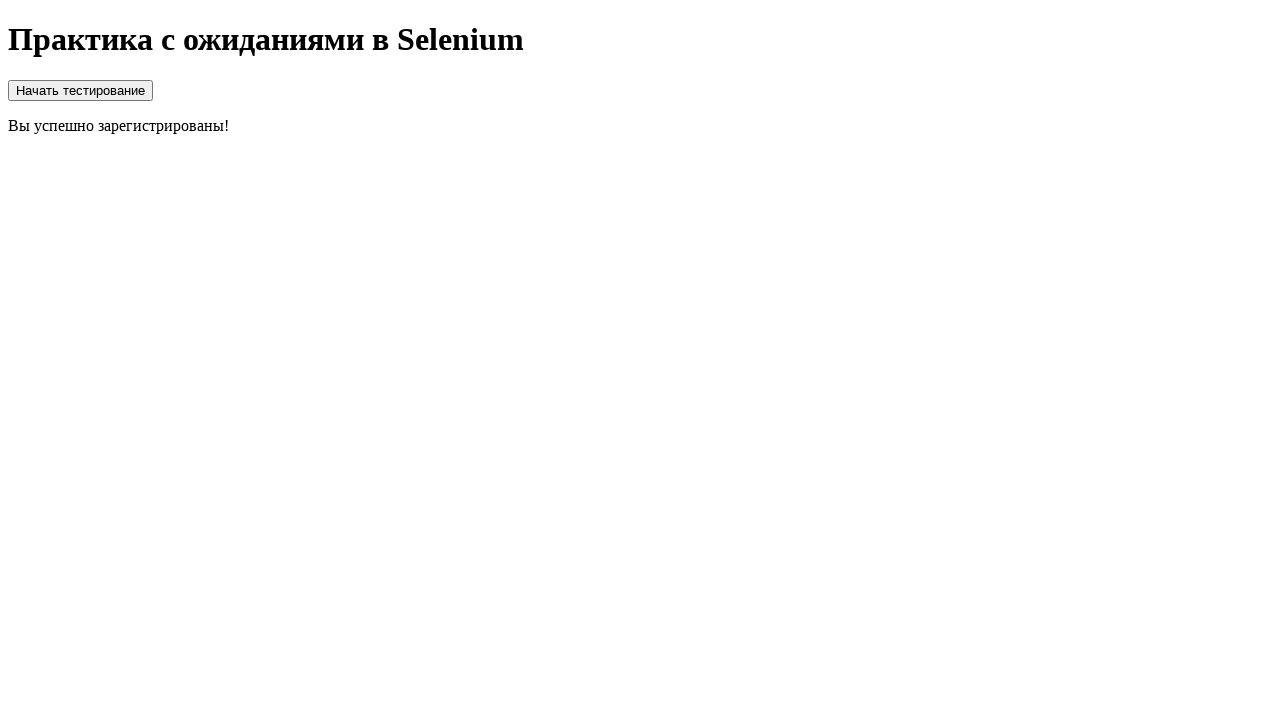

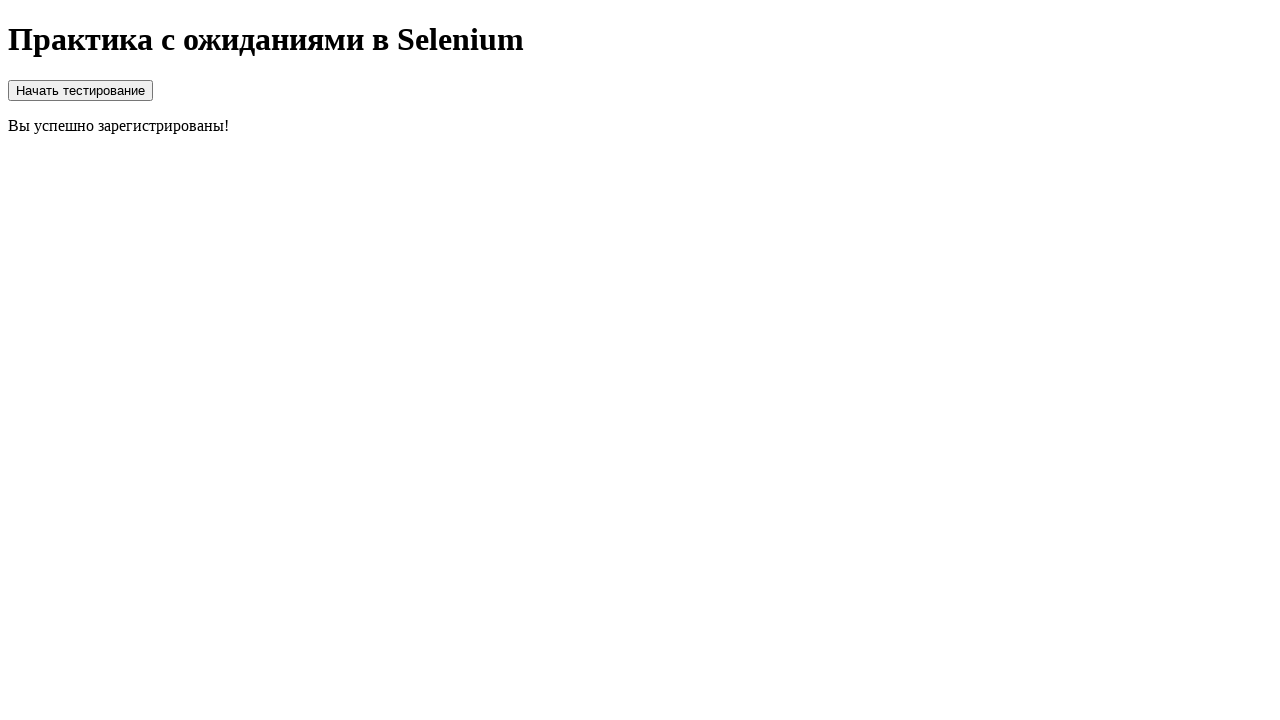